Clicks the "Get started" link on the Playwright website and verifies the Installation heading is visible

Starting URL: https://playwright.dev/

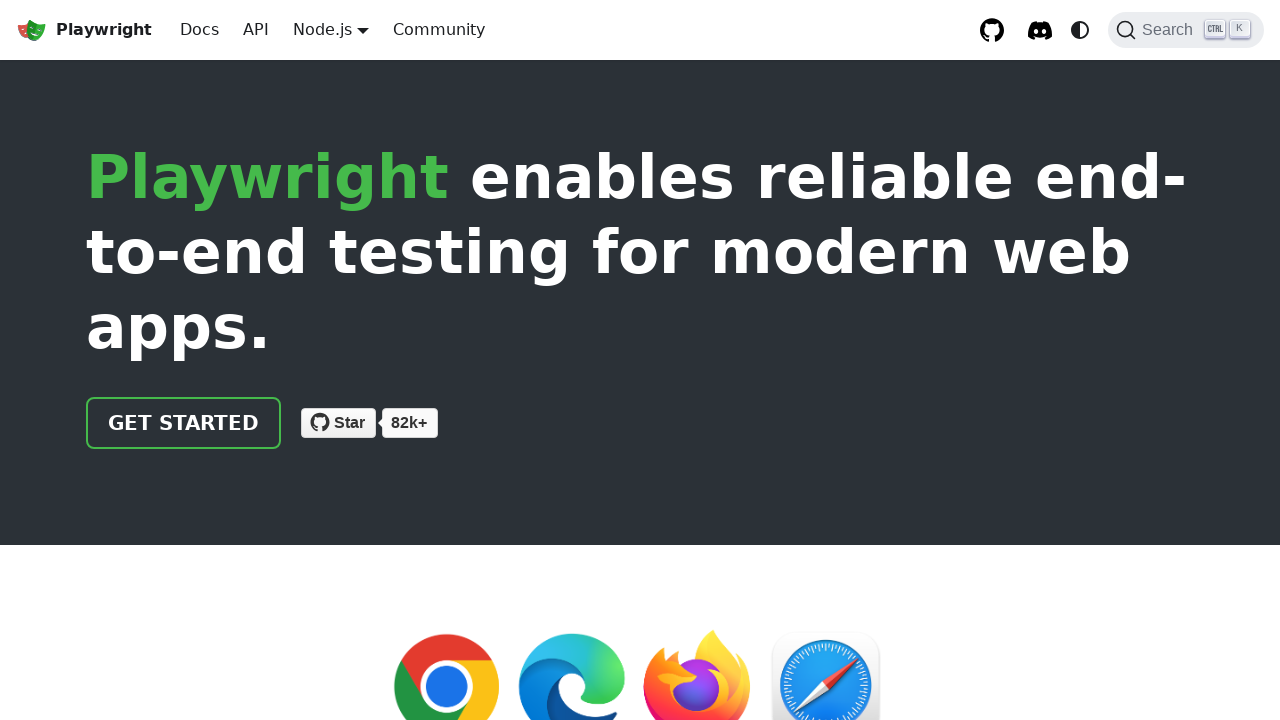

Navigated to Playwright website
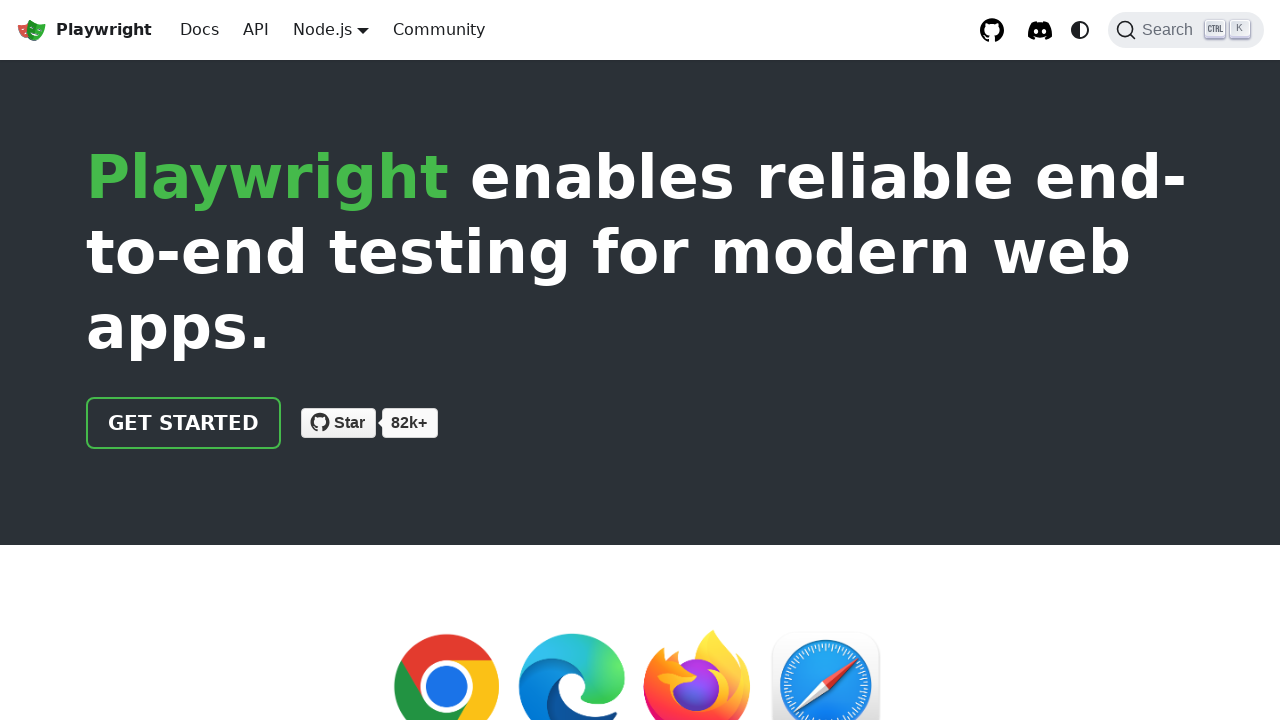

Clicked the 'Get started' link at (184, 423) on internal:role=link[name="Get started"i]
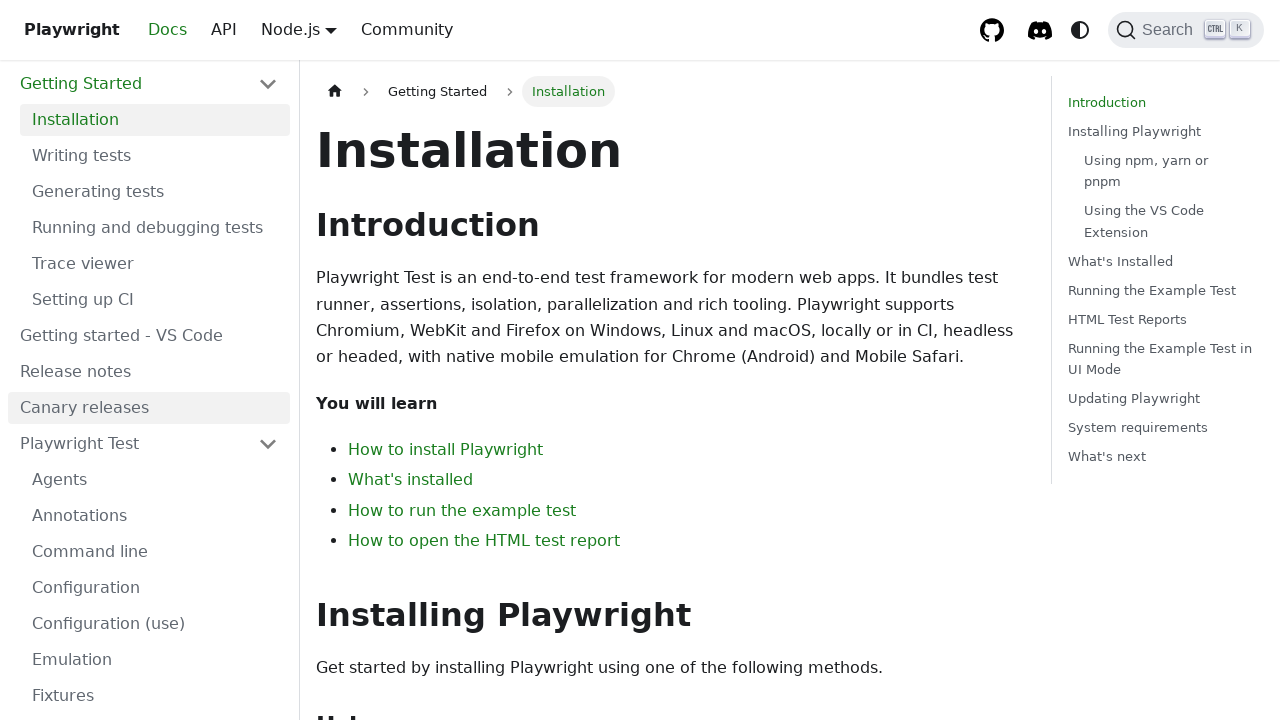

Installation heading is now visible
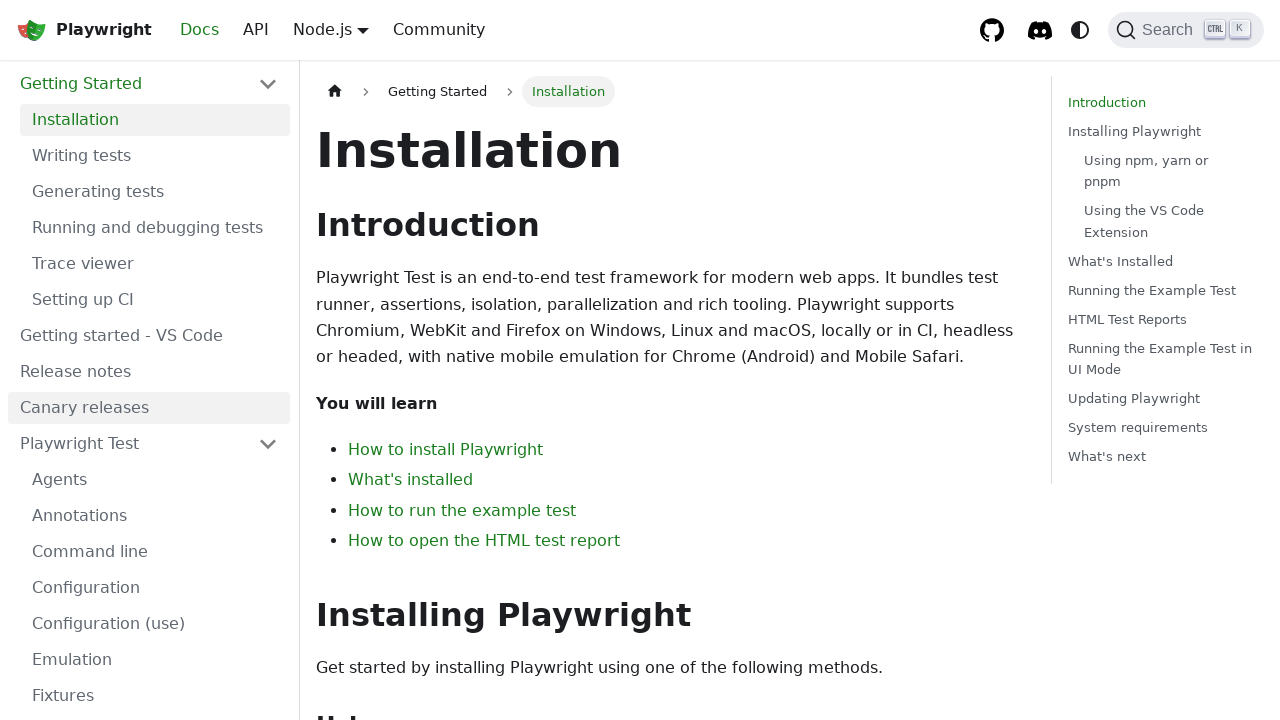

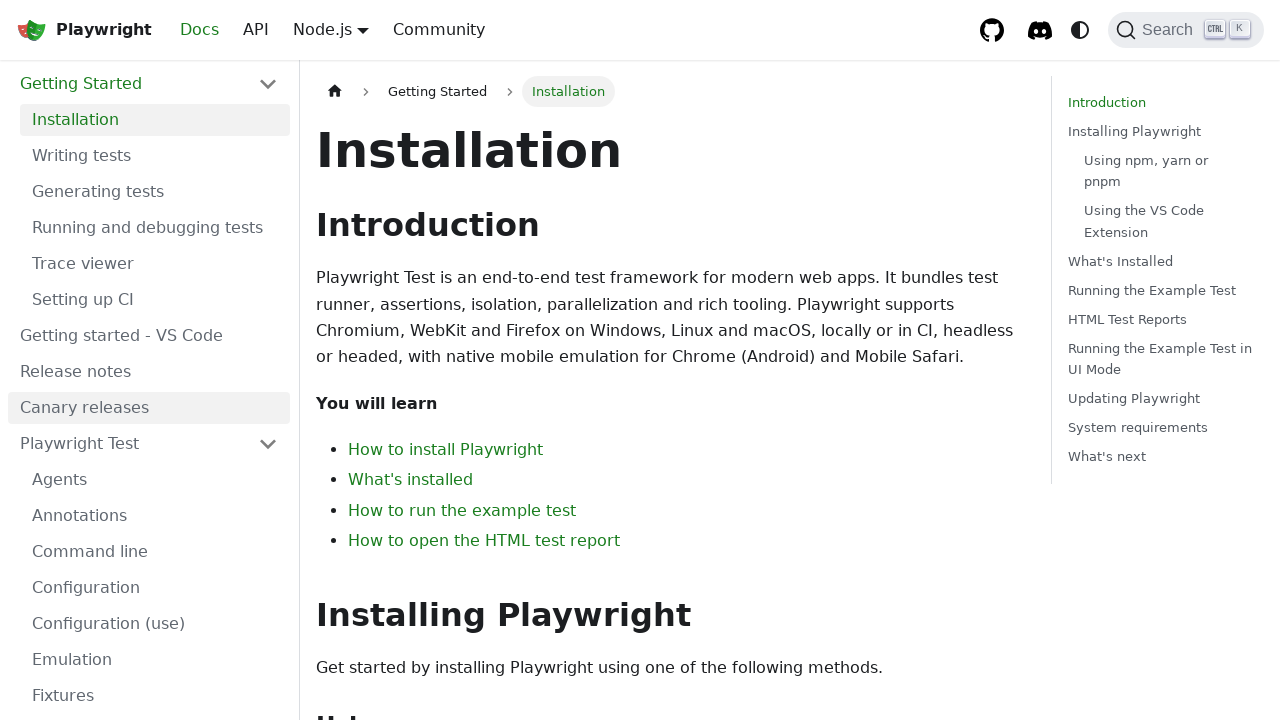